Tests unmarking items as complete by checking and then unchecking the checkbox

Starting URL: https://demo.playwright.dev/todomvc

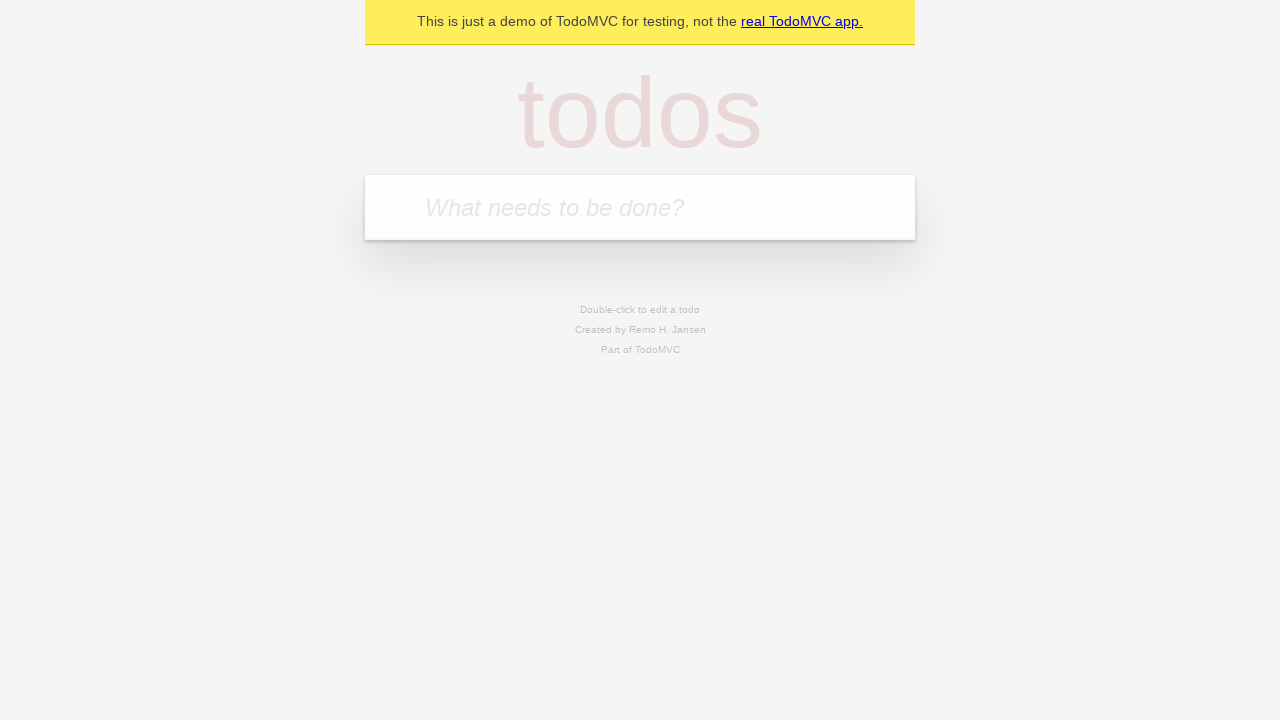

Filled todo input with 'buy some cheese' on internal:attr=[placeholder="What needs to be done?"i]
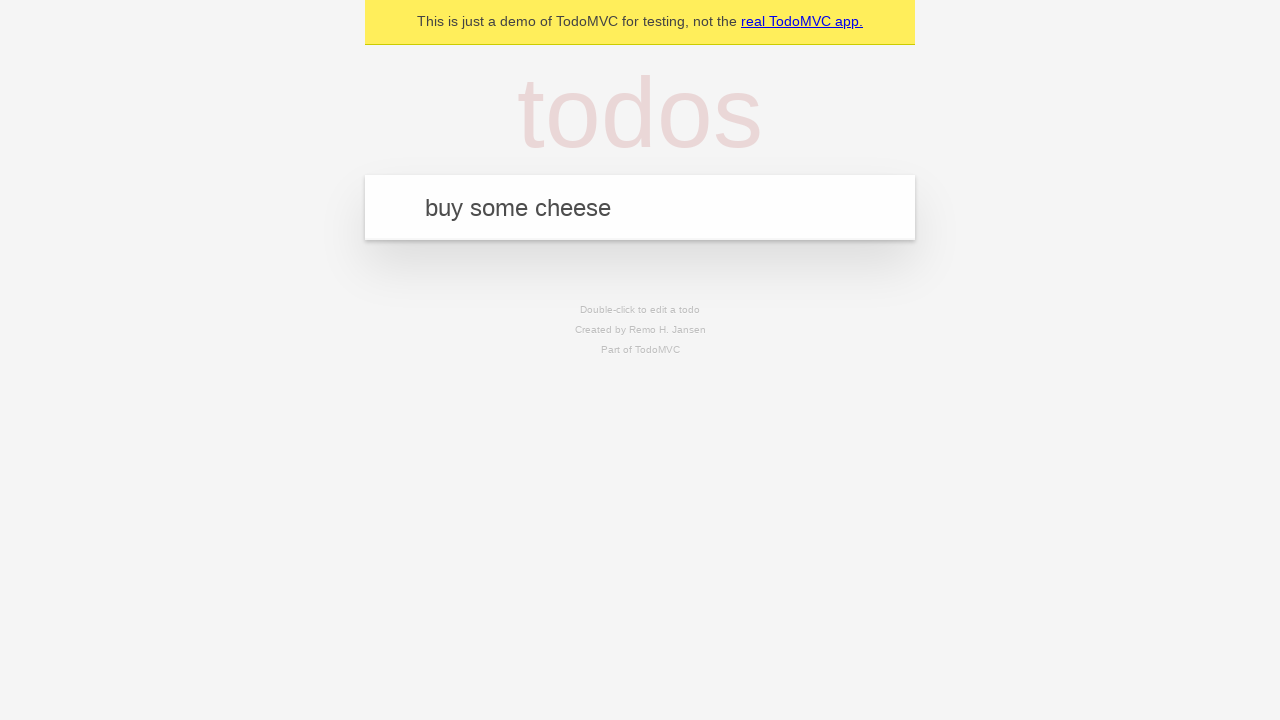

Pressed Enter to create first todo item on internal:attr=[placeholder="What needs to be done?"i]
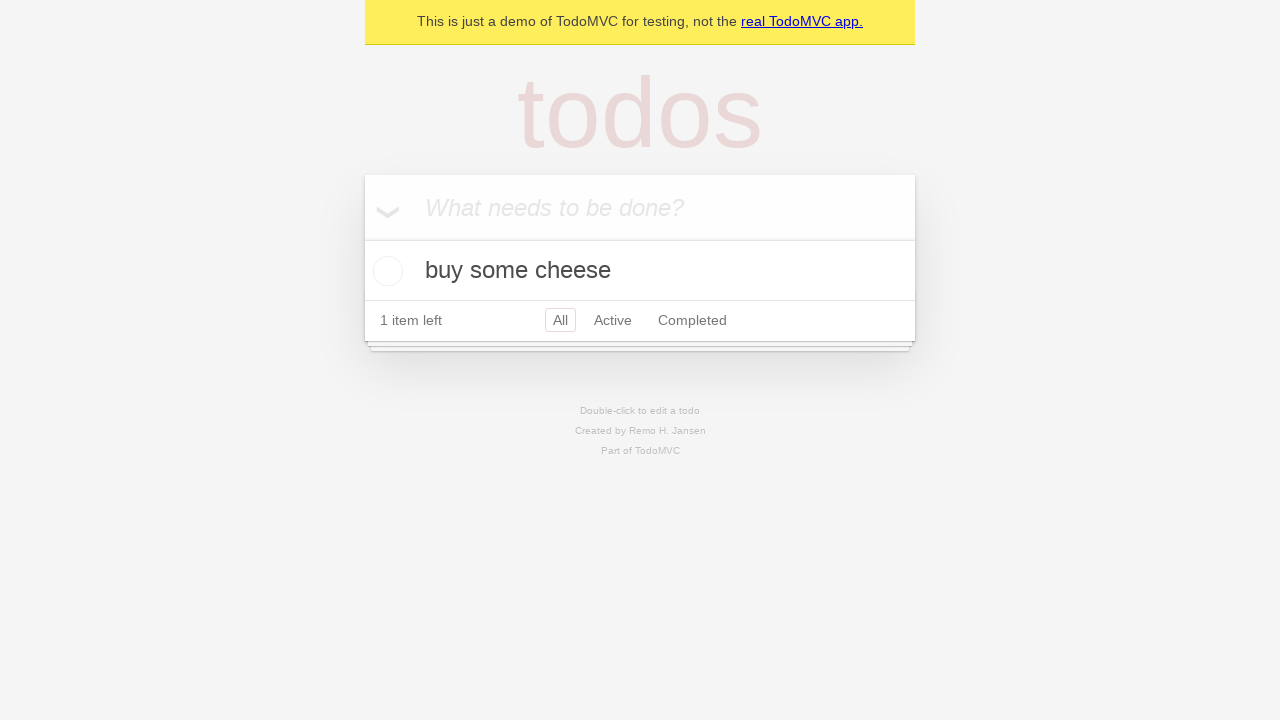

Filled todo input with 'feed the cat' on internal:attr=[placeholder="What needs to be done?"i]
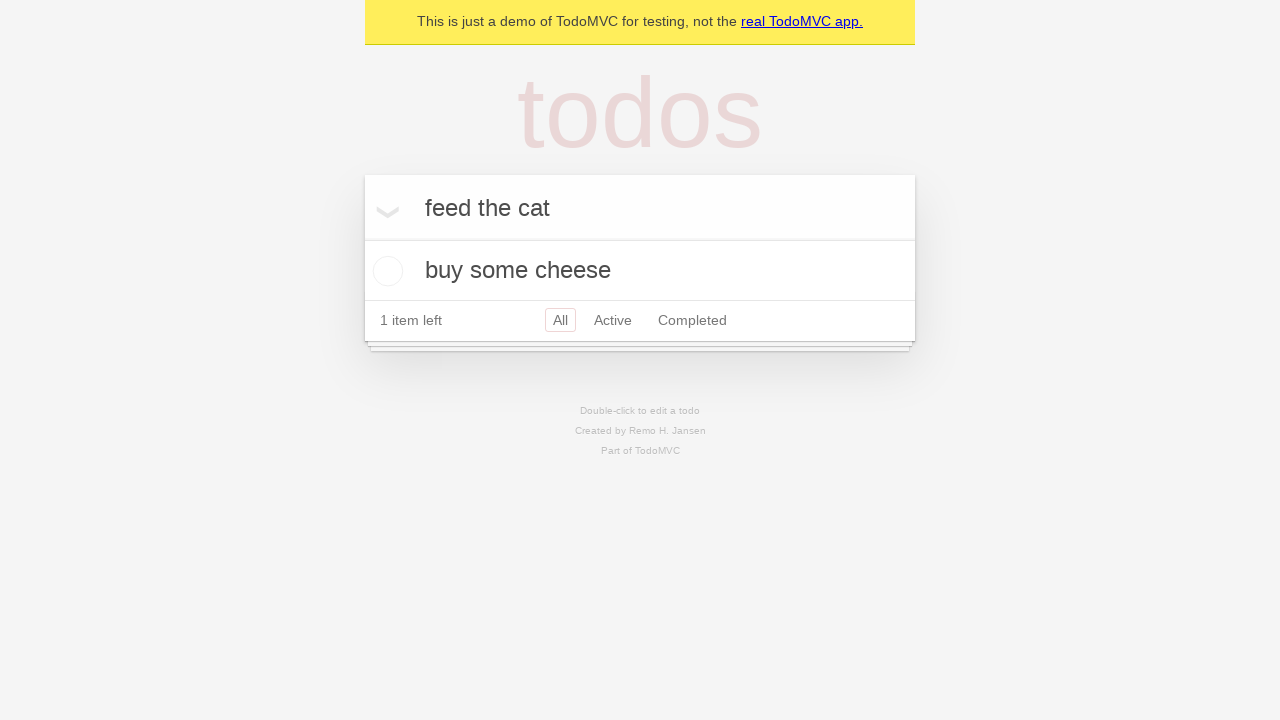

Pressed Enter to create second todo item on internal:attr=[placeholder="What needs to be done?"i]
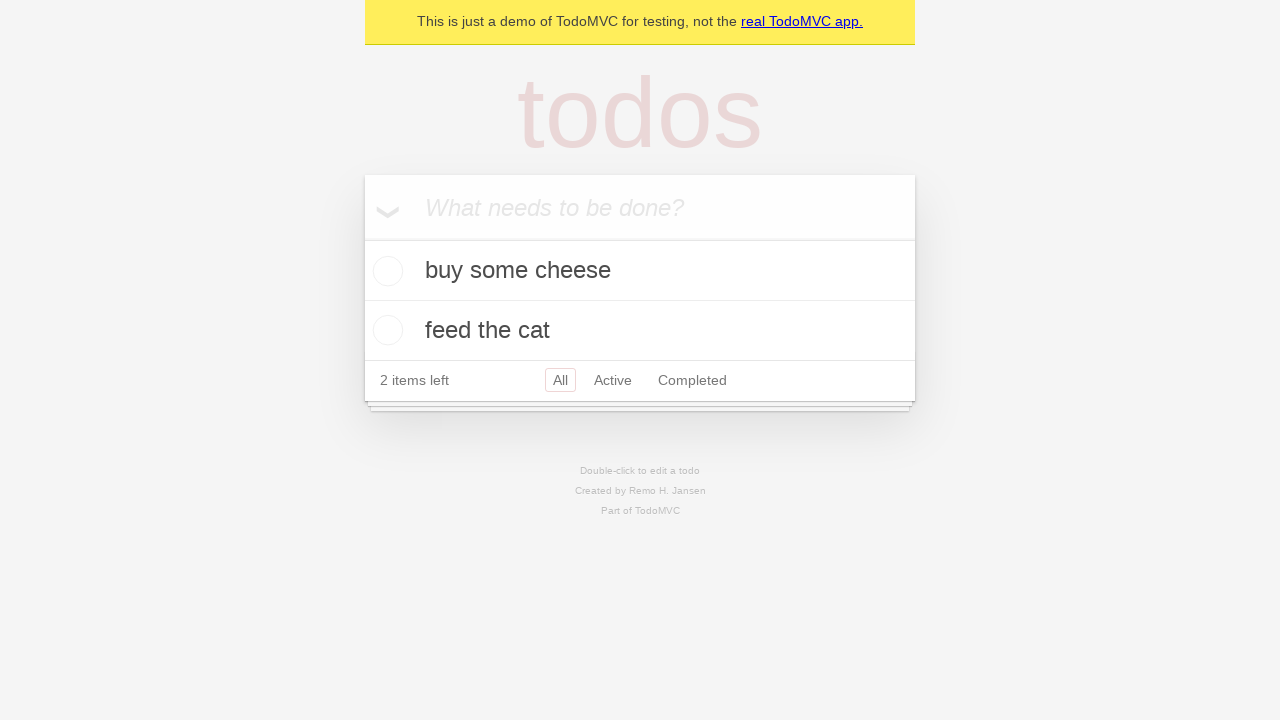

Checked the first todo item checkbox at (385, 271) on internal:testid=[data-testid="todo-item"s] >> nth=0 >> internal:role=checkbox
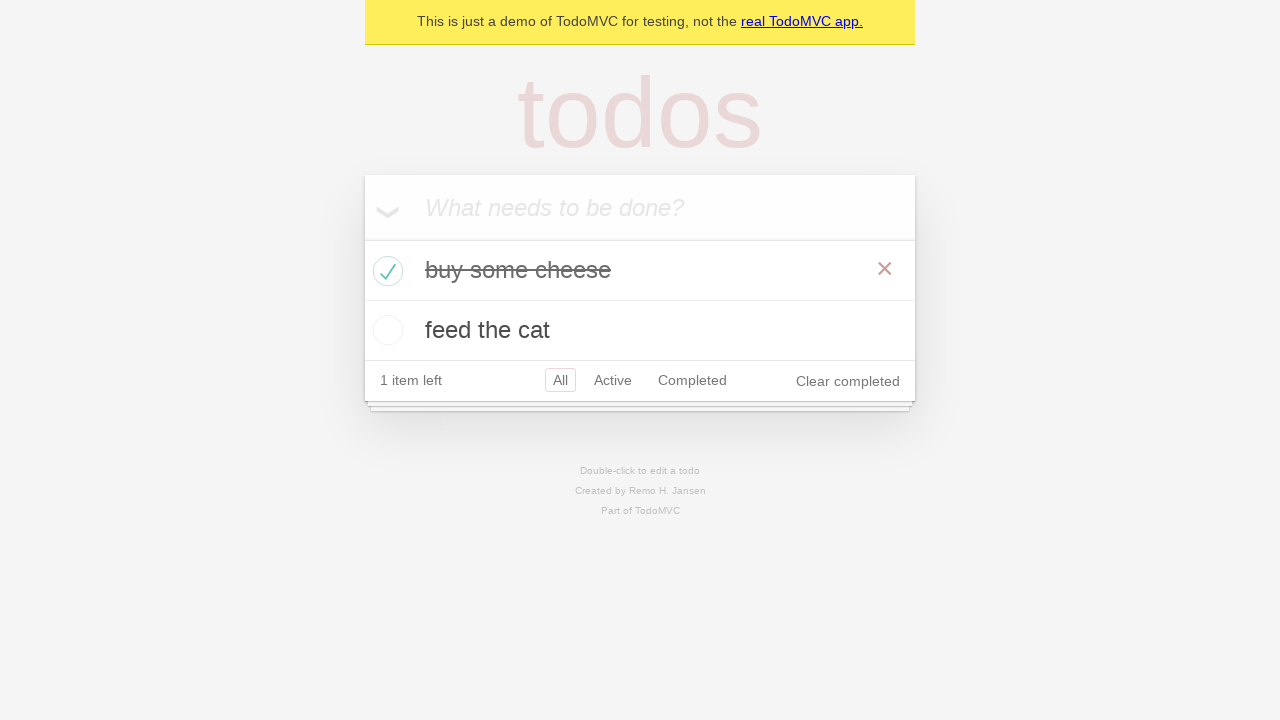

Unchecked the first todo item checkbox to mark as incomplete at (385, 271) on internal:testid=[data-testid="todo-item"s] >> nth=0 >> internal:role=checkbox
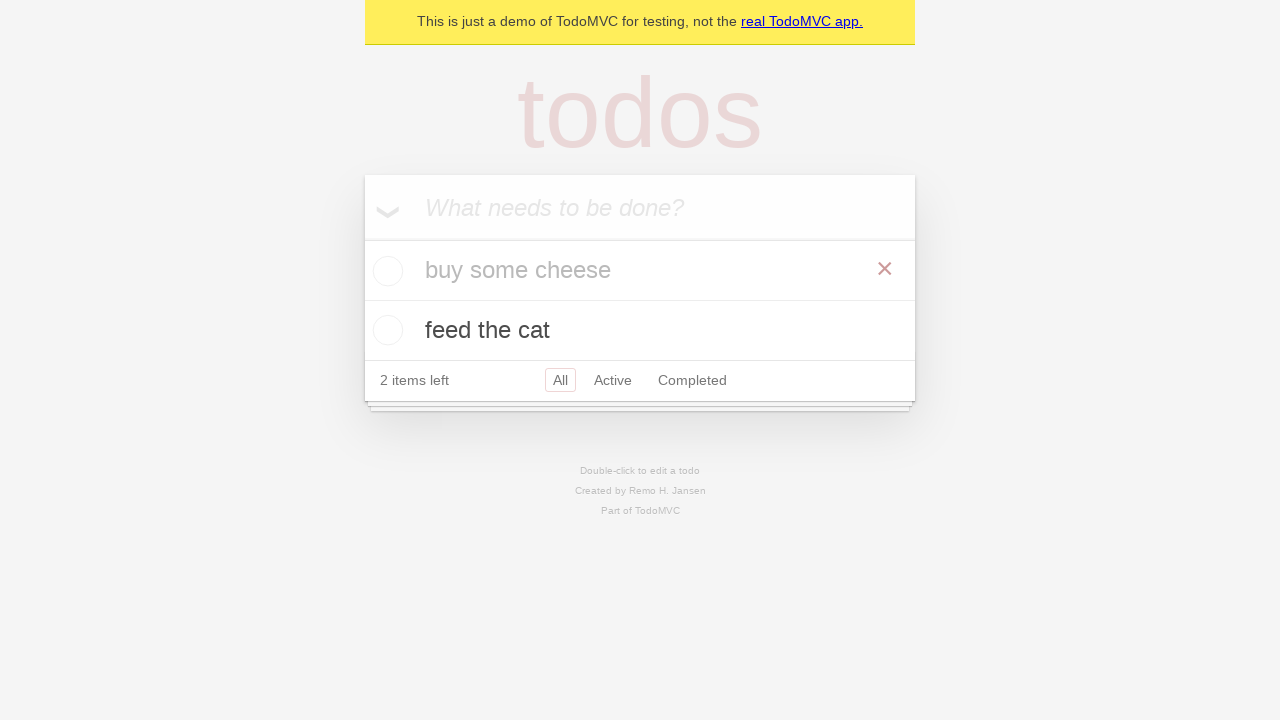

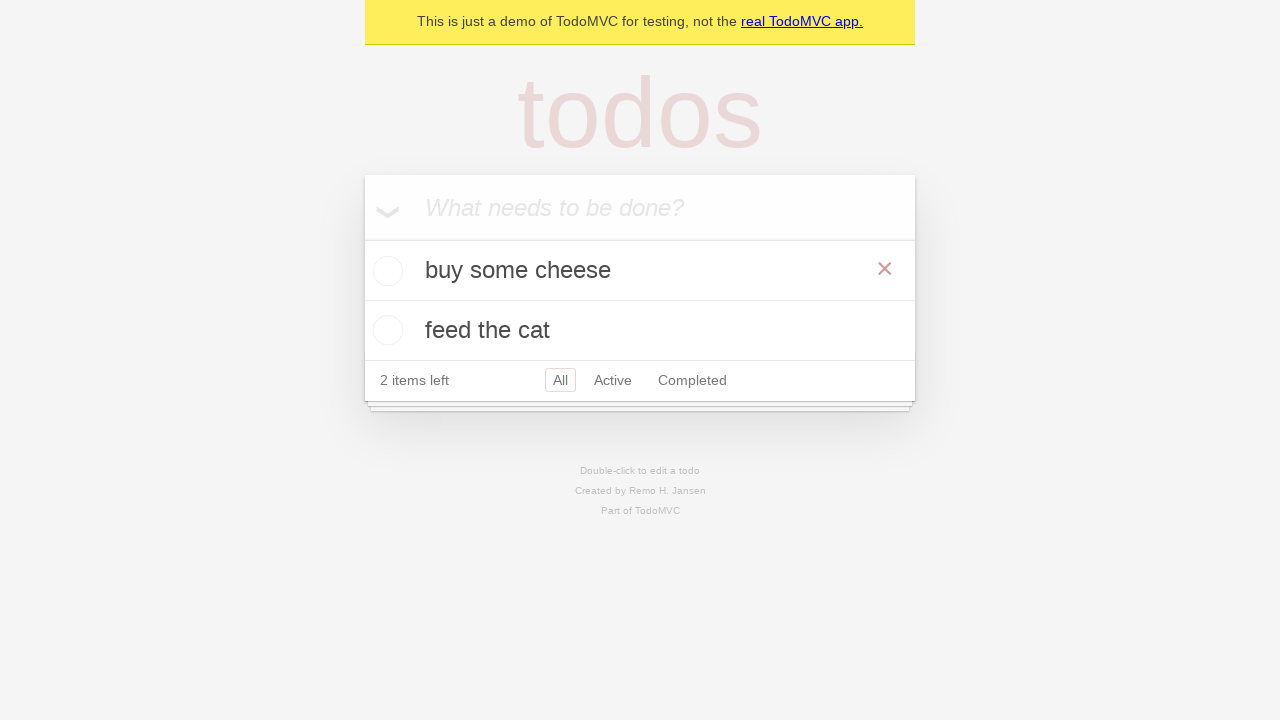